Tests the search functionality on a grocery shopping practice website by entering a search term in the search box and scrolling to the bottom of the page

Starting URL: https://rahulshettyacademy.com/seleniumPractise/#/

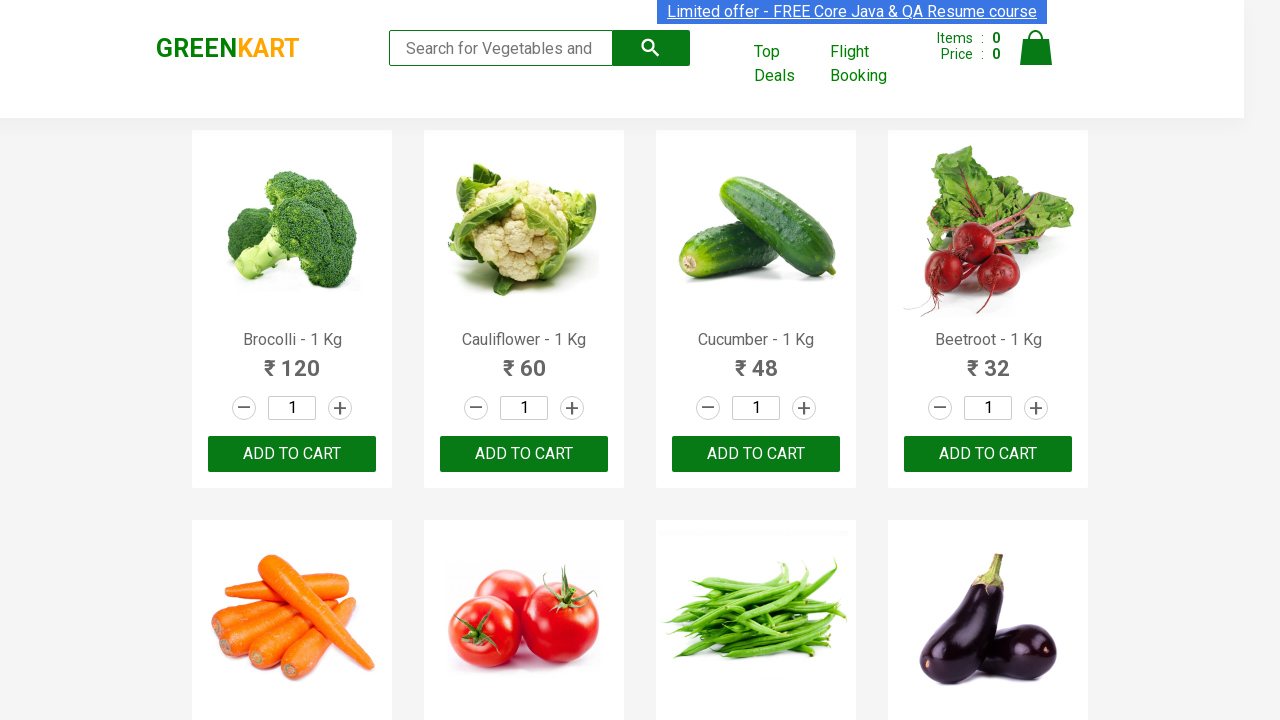

Filled search box with 'brocolli' on input.search-keyword
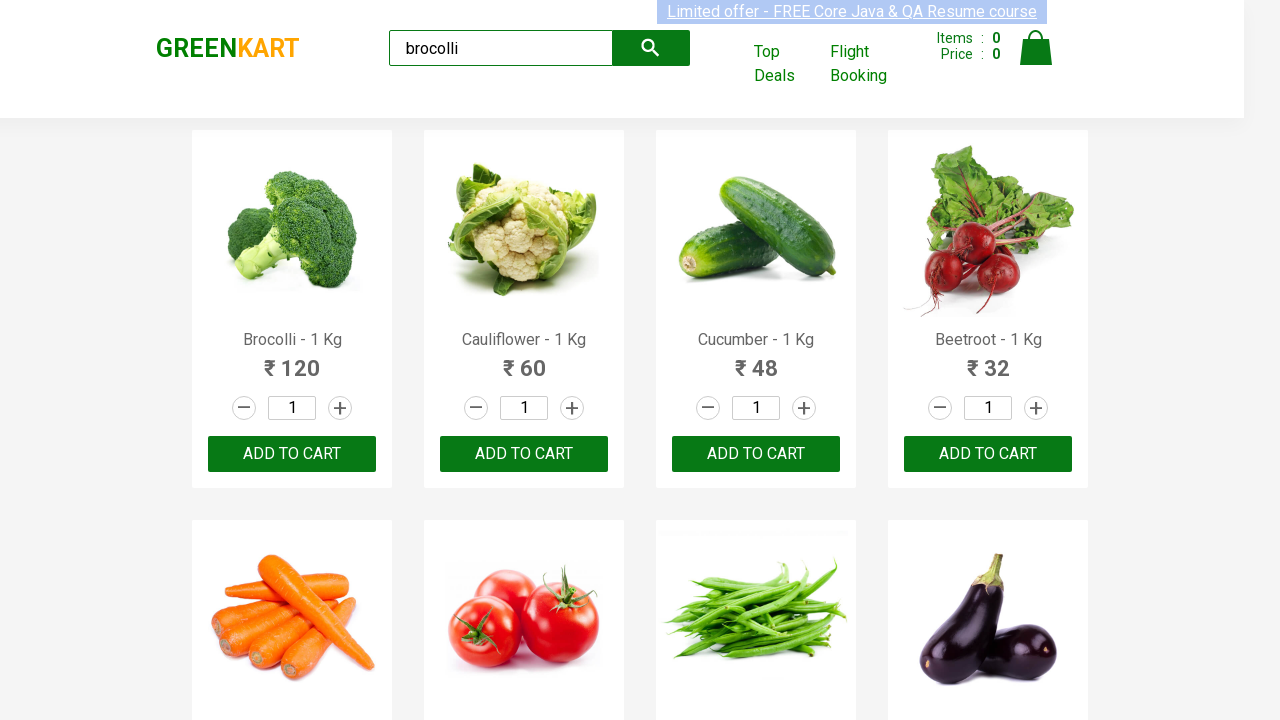

Waited 2 seconds for search results to load
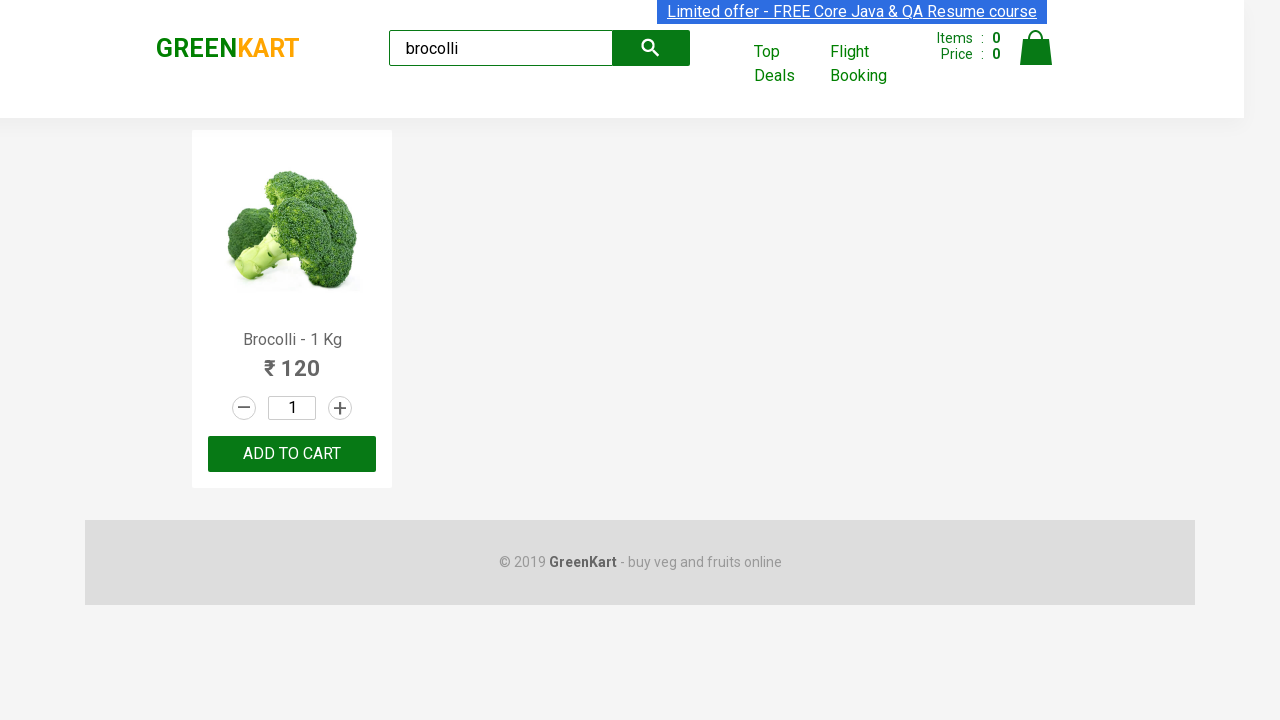

Scrolled to bottom of page
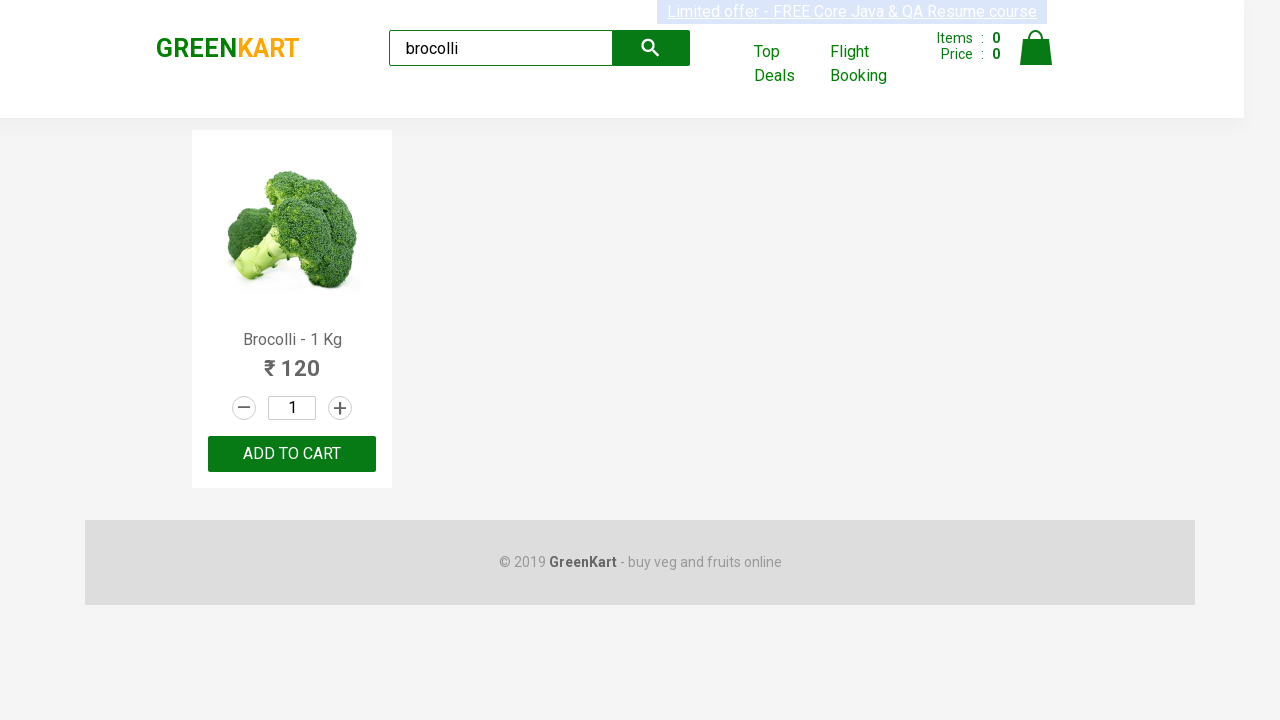

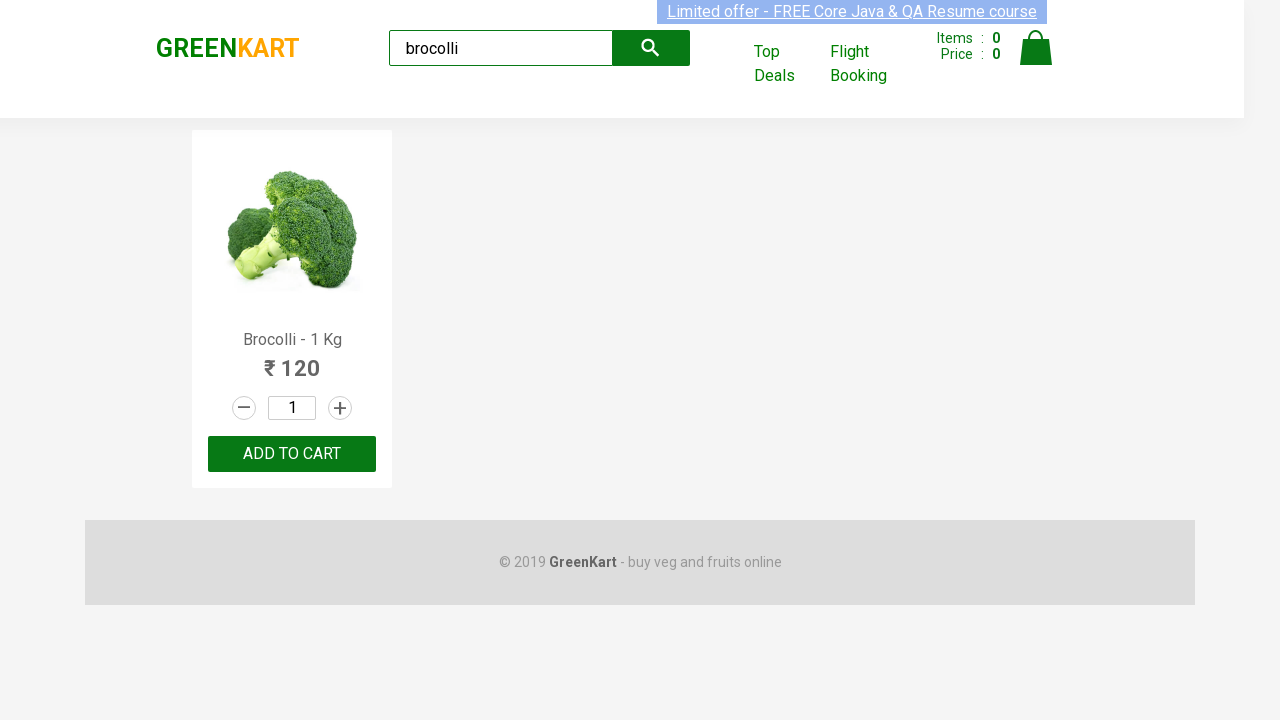